Tests Google Translate by entering English text and verifying the Russian translation appears

Starting URL: https://translate.google.com/#

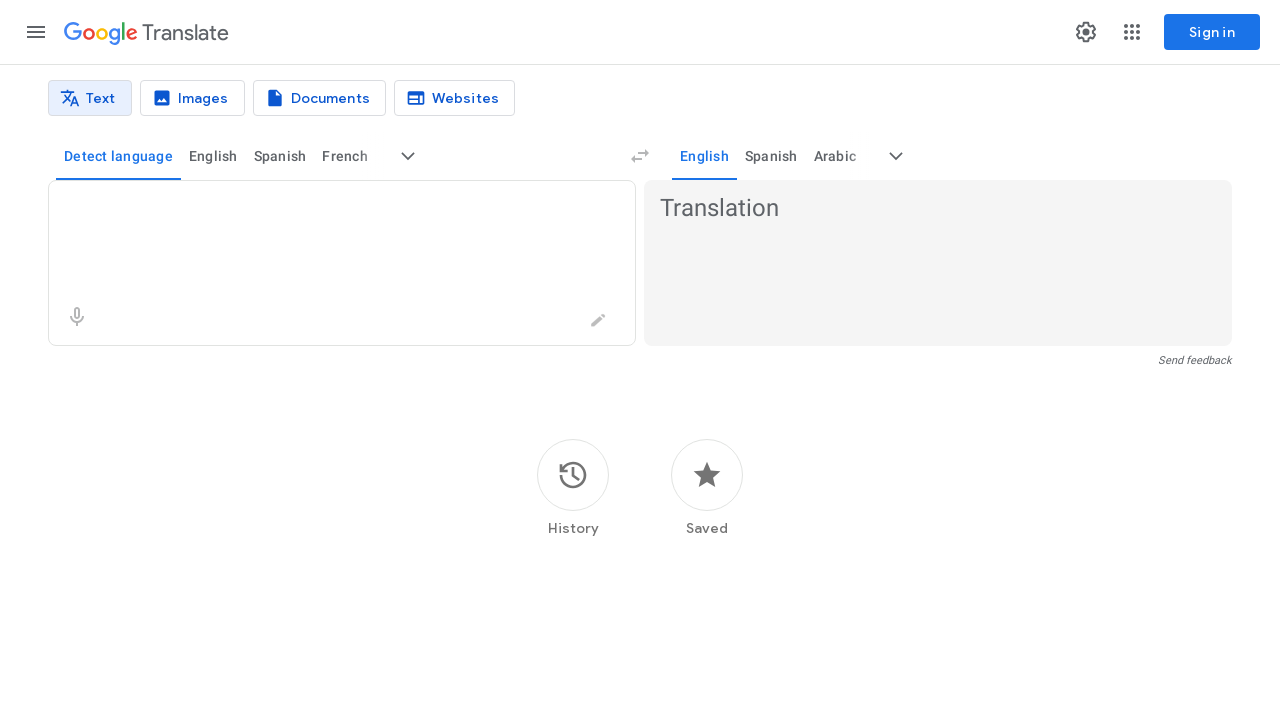

Waited for the source text input field to be visible
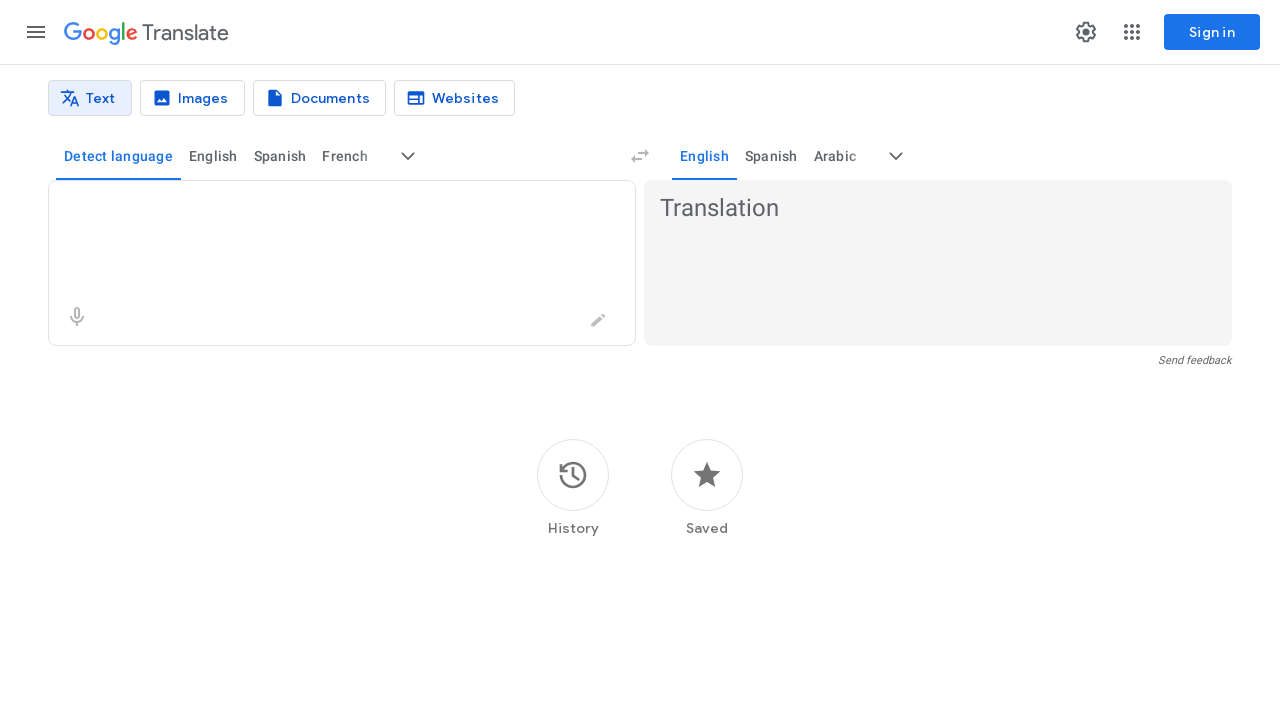

Entered 'Hello World' into the source text field on .er8xn
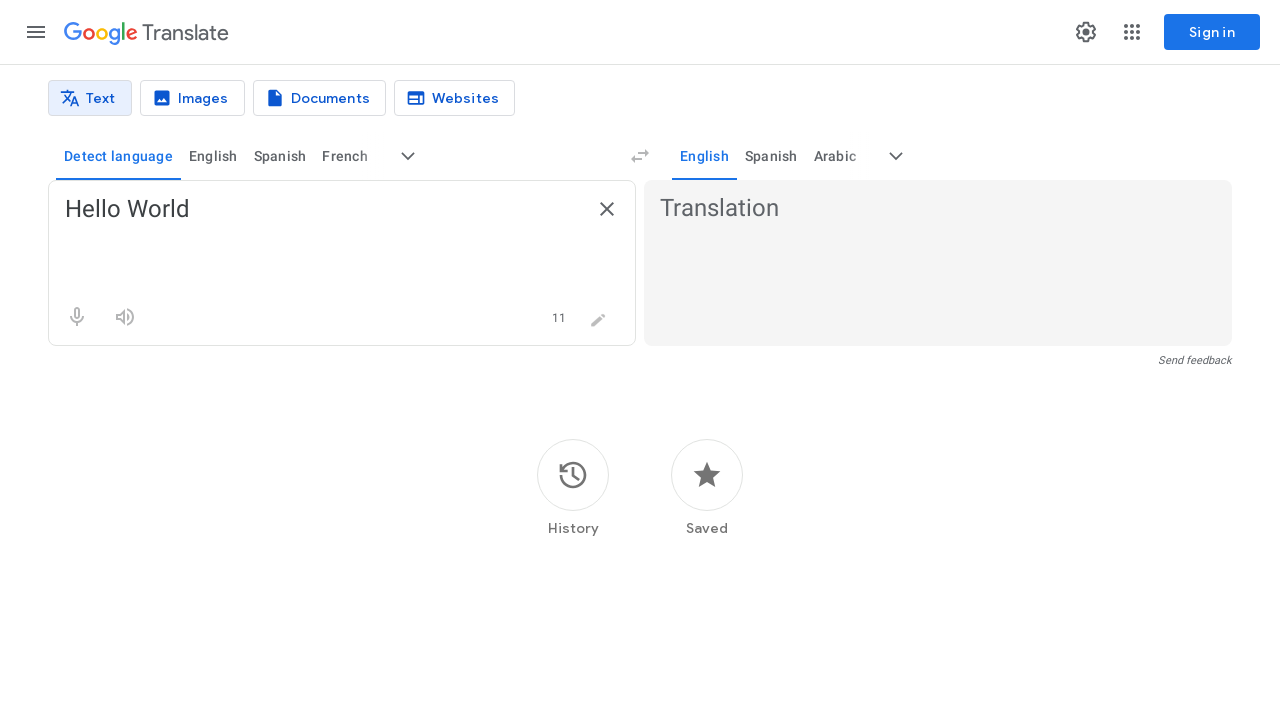

Russian translation appeared on the page
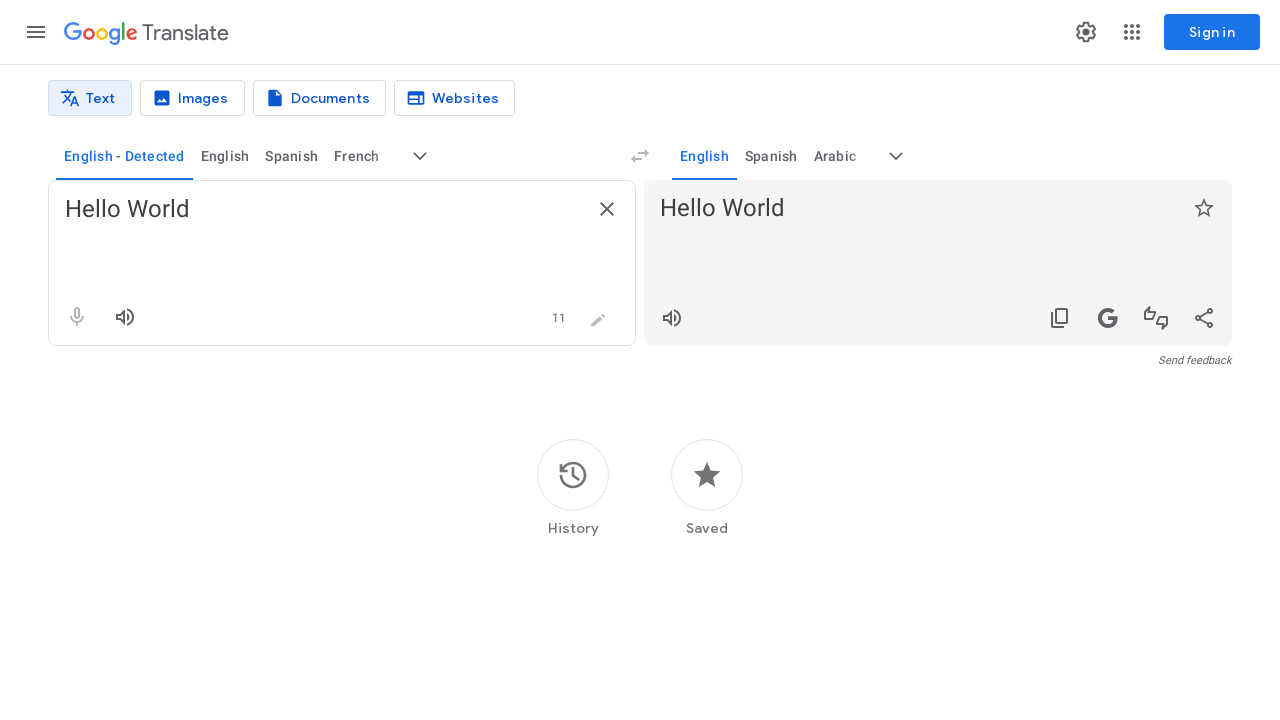

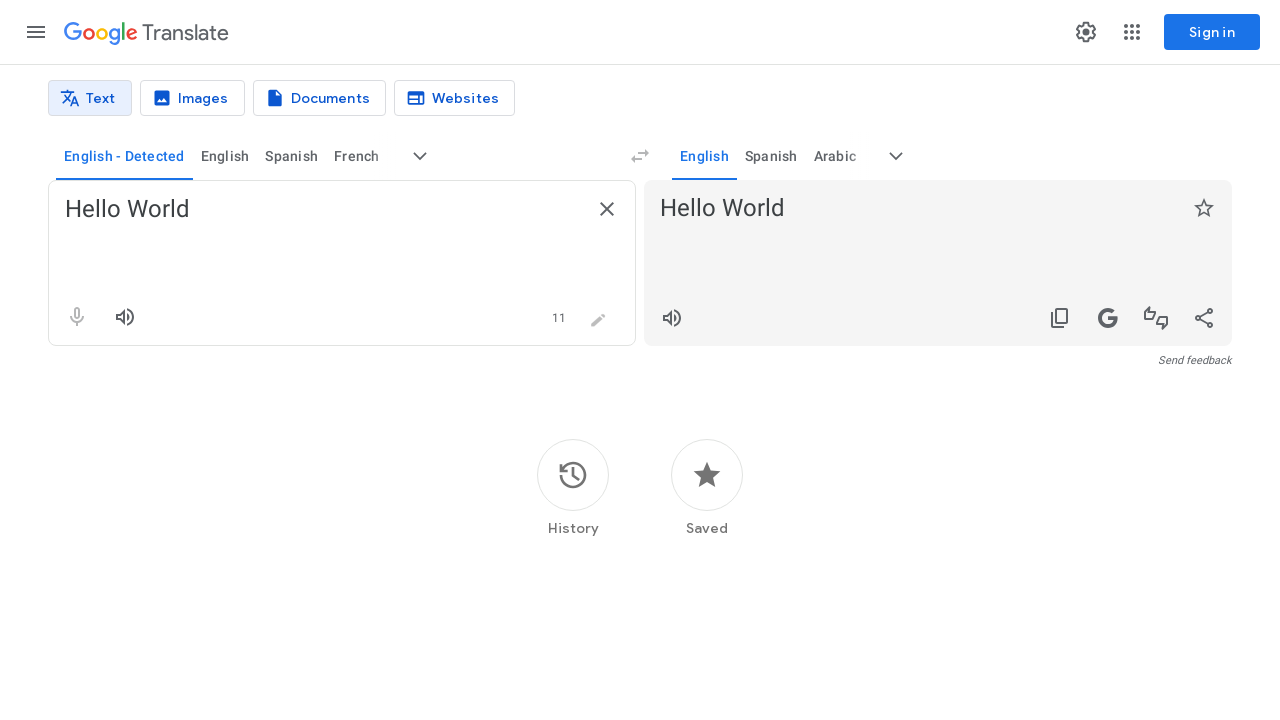